Tests filling the username field on a hotel booking registration form page

Starting URL: https://adactinhotelapp.com/Register.php

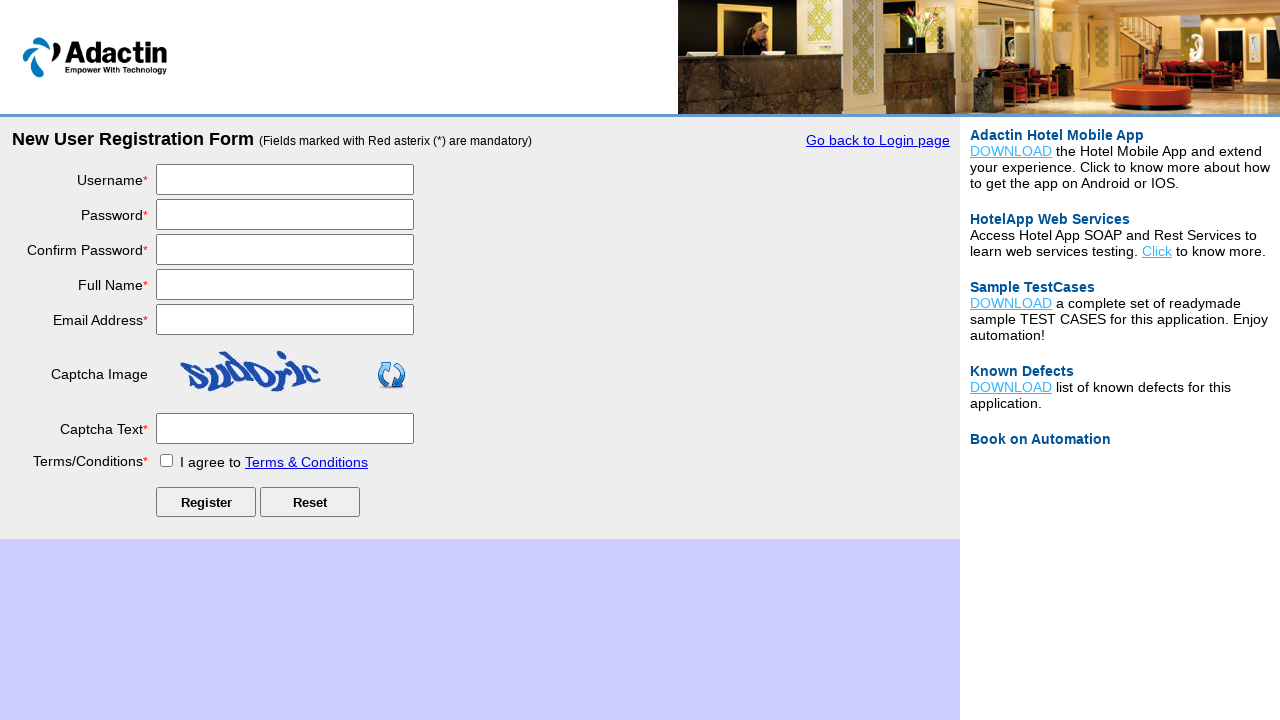

Filled username field with 'silambu' on hotel booking registration form on #username
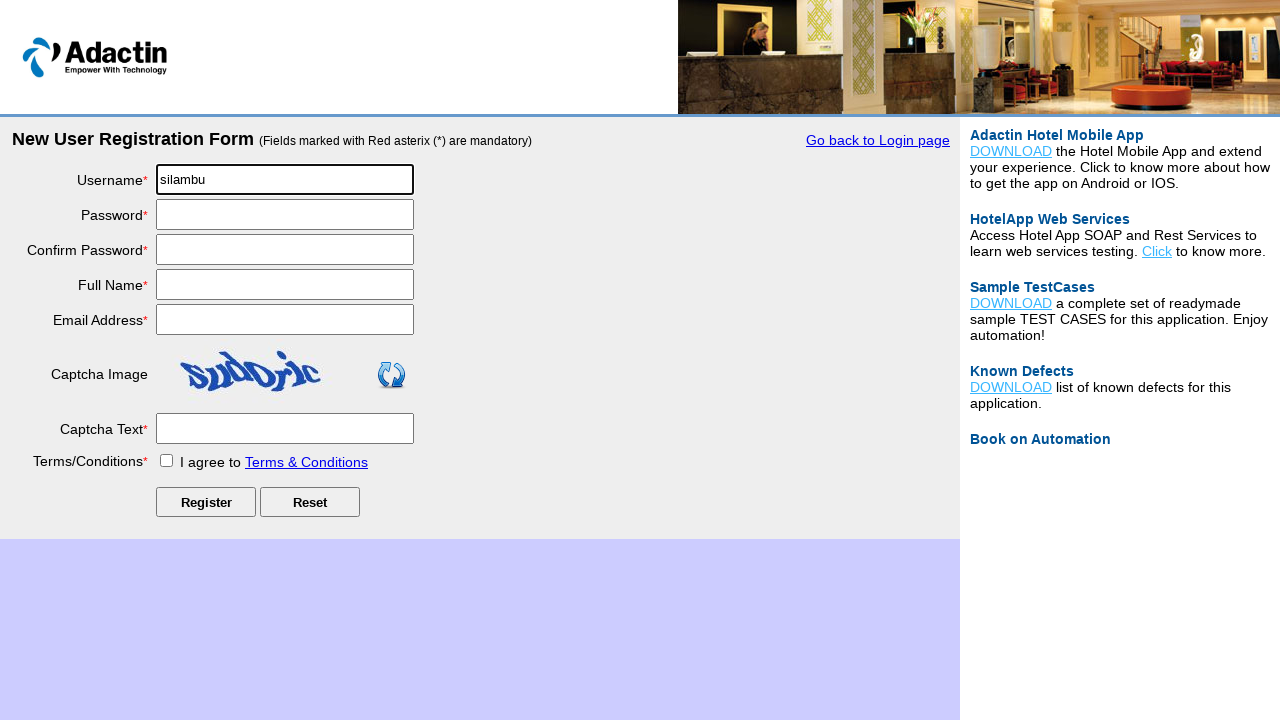

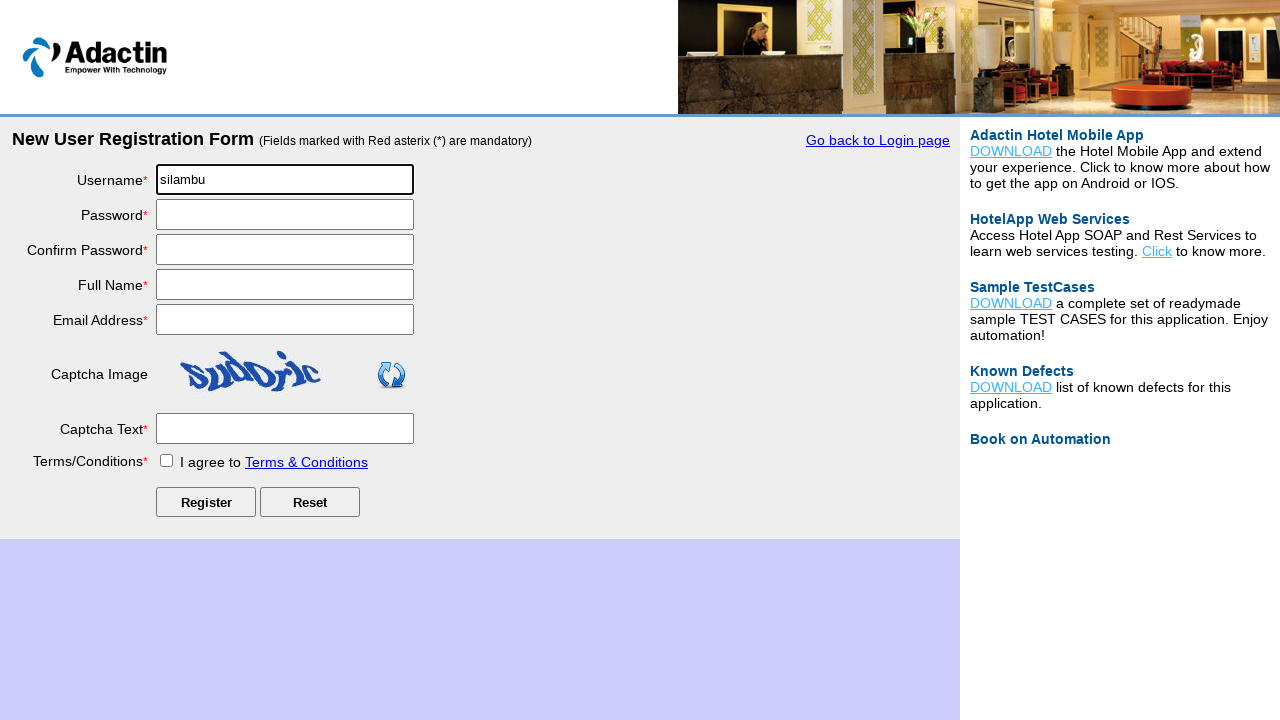